Tests context menu functionality by right-clicking on an element, selecting the Delete option from the context menu, and accepting the resulting alert

Starting URL: https://swisnl.github.io/jQuery-contextMenu/demo.html

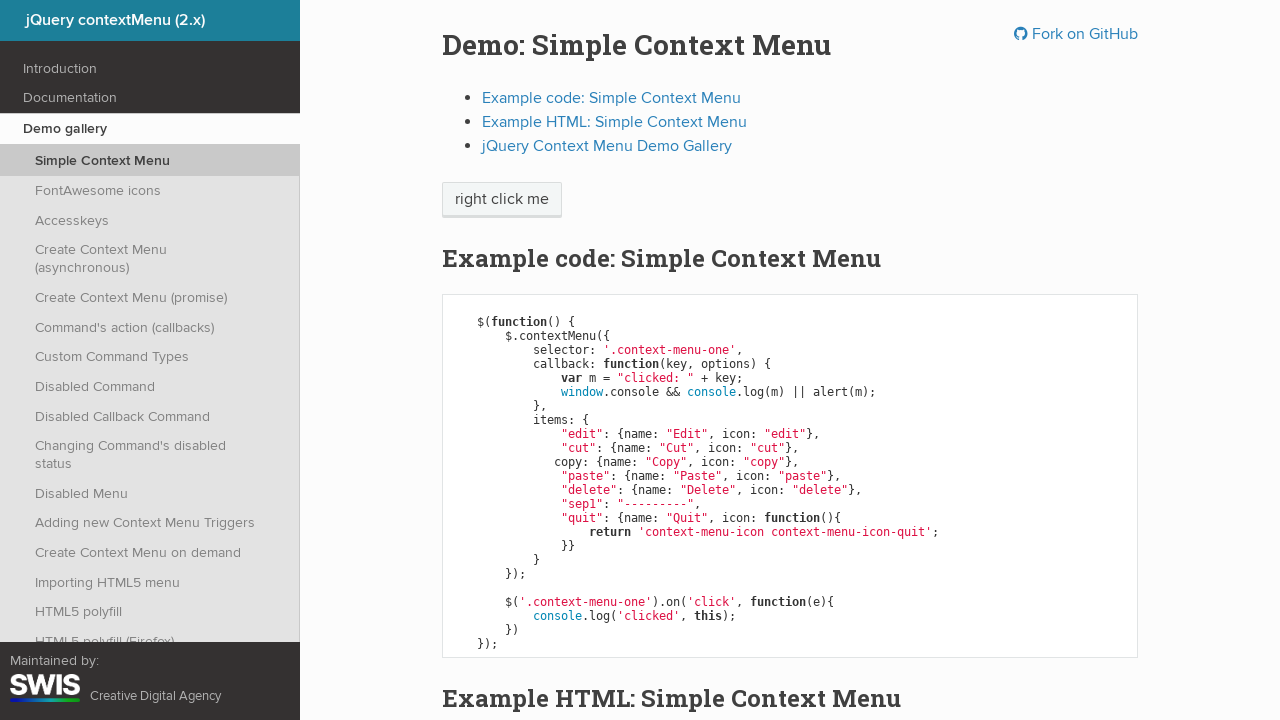

Right-clicked on 'right click me' element to open context menu at (502, 200) on xpath=//span[text()='right click me']
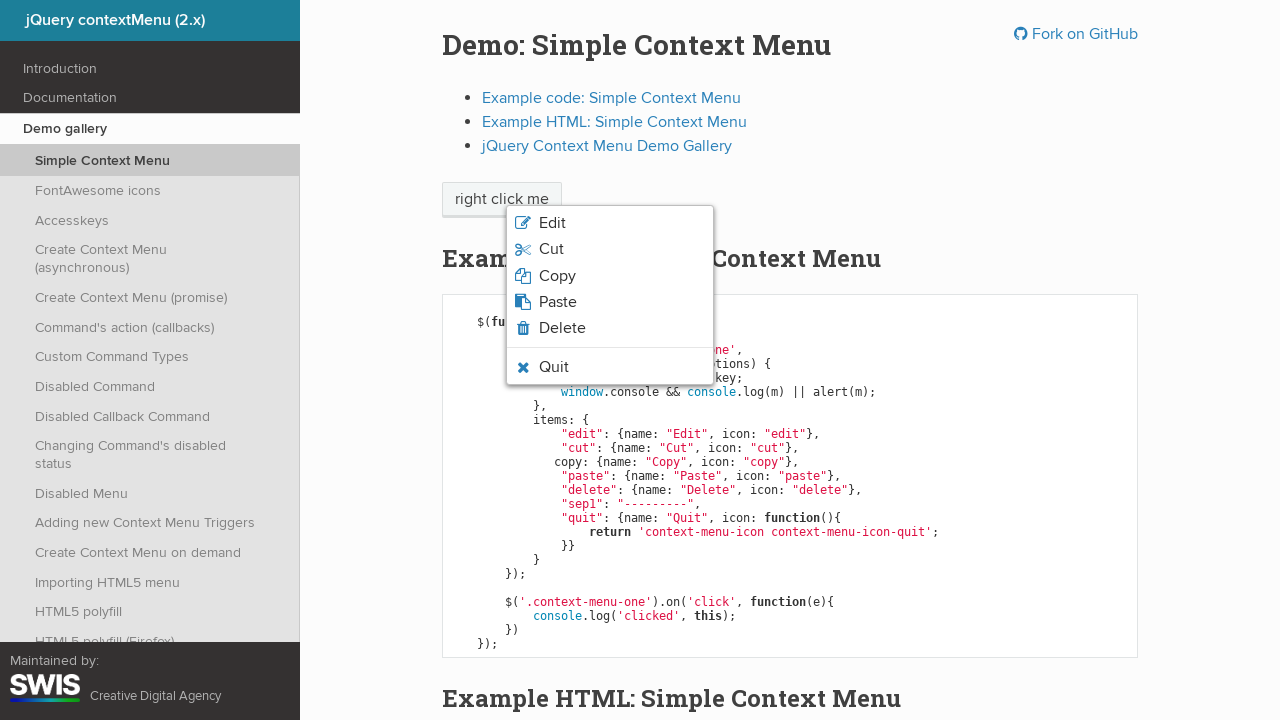

Clicked on Delete option from context menu at (562, 328) on xpath=//span[text()='Delete']
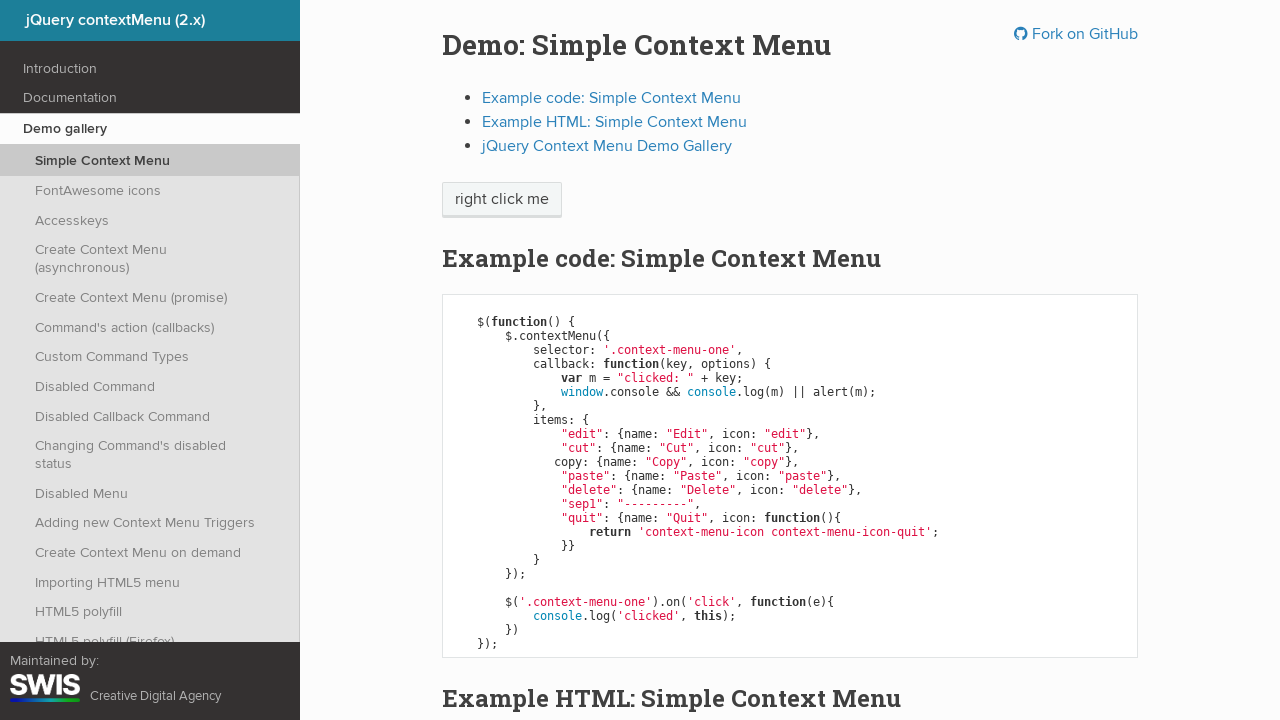

Alert dialog accepted
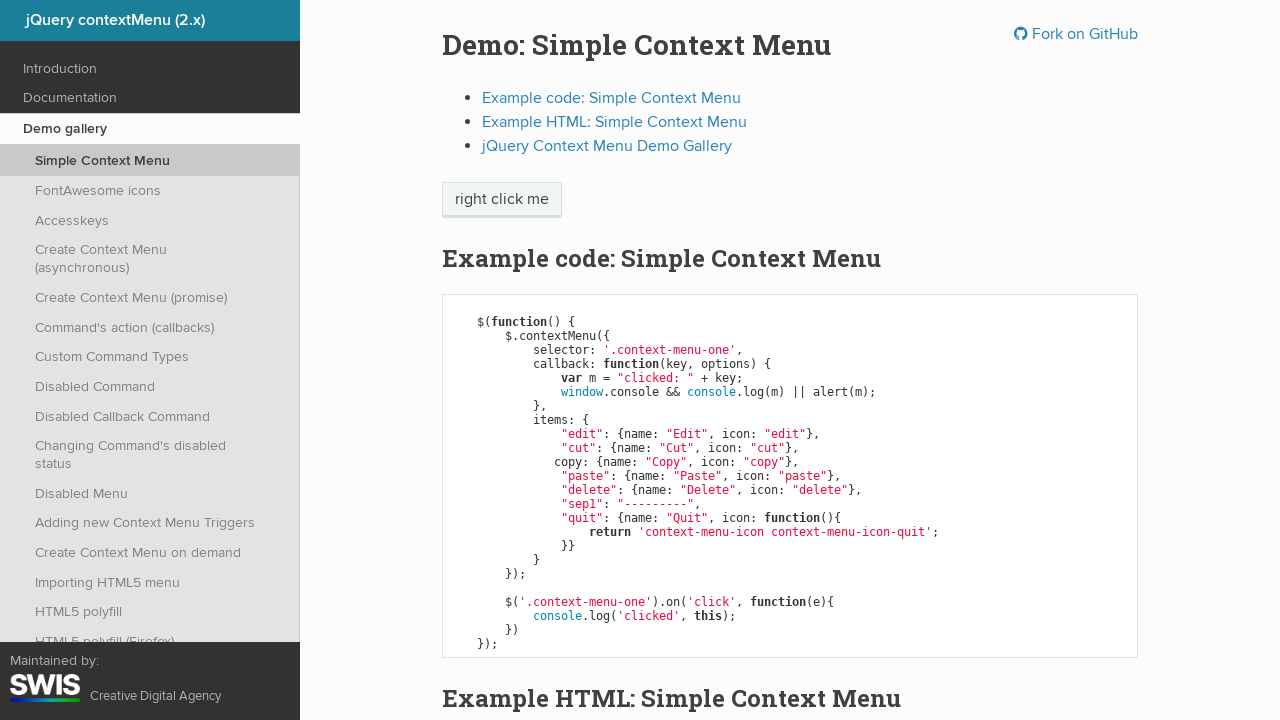

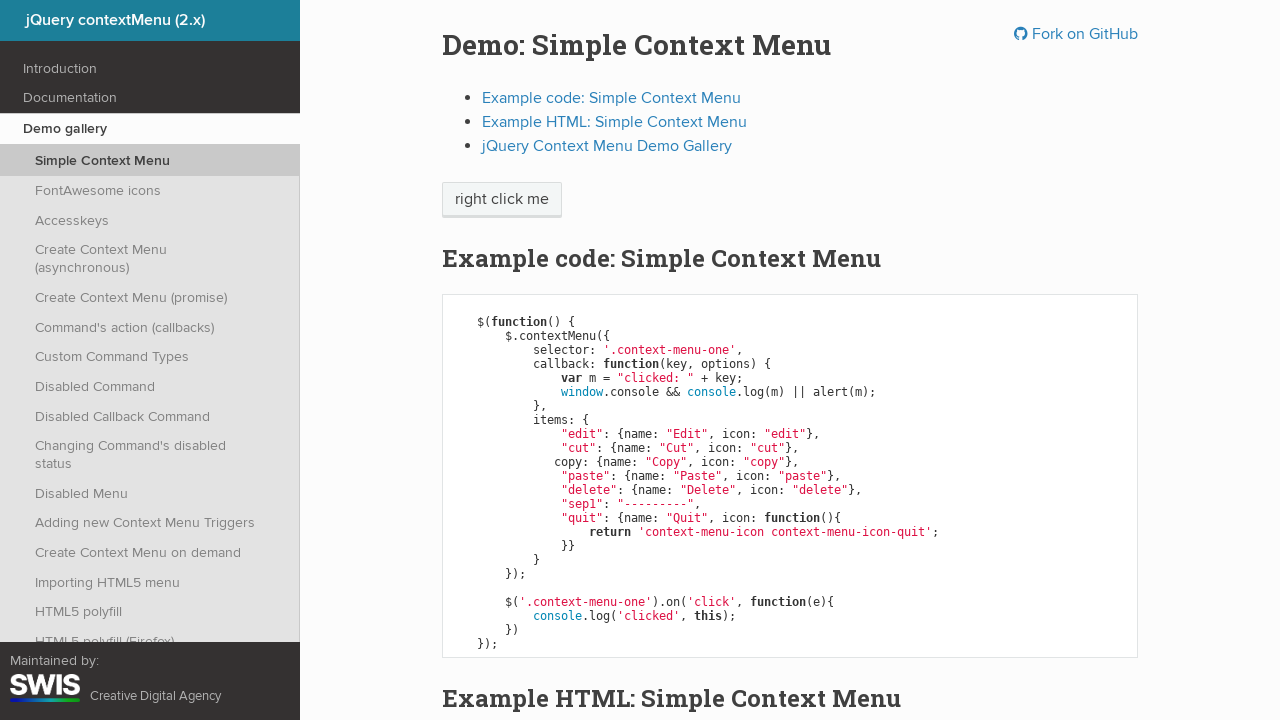